Tests dropdown selection functionality including single selection by visible text, multiple selection by index and value, and deselection operations on a demo QA site.

Starting URL: https://demoqa.com/select-menu

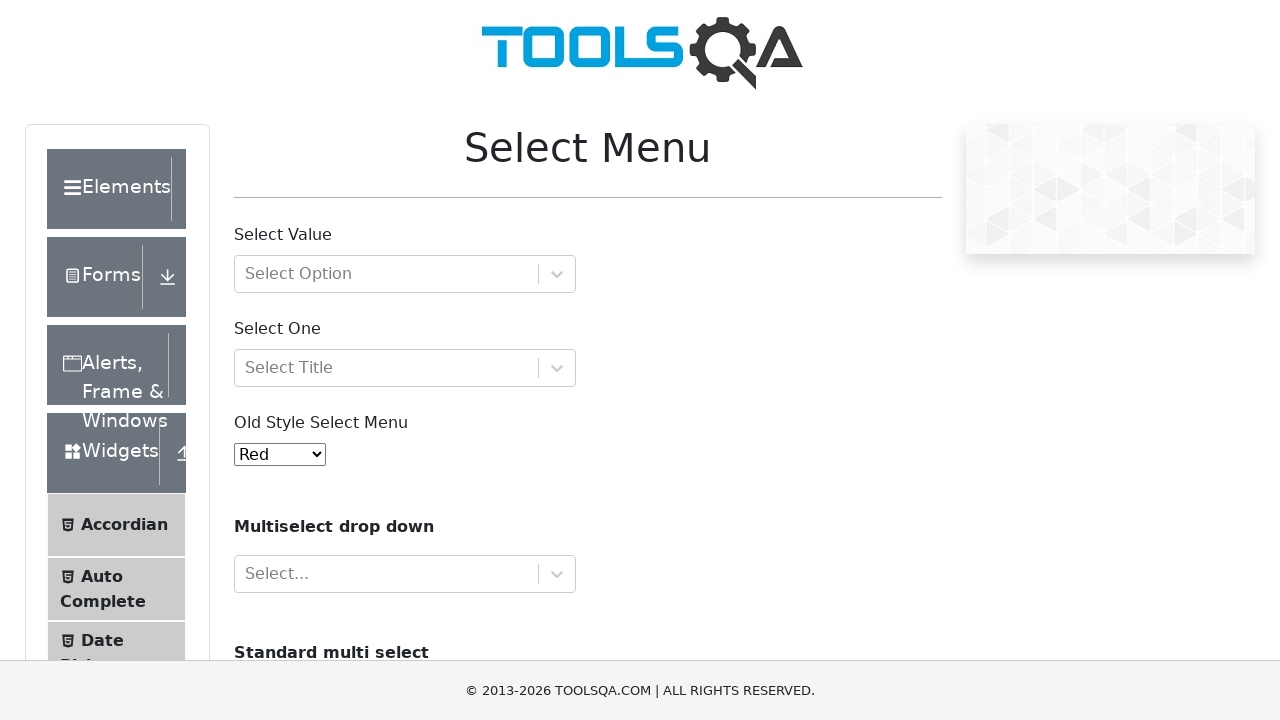

Navigated to dropdown selection demo page
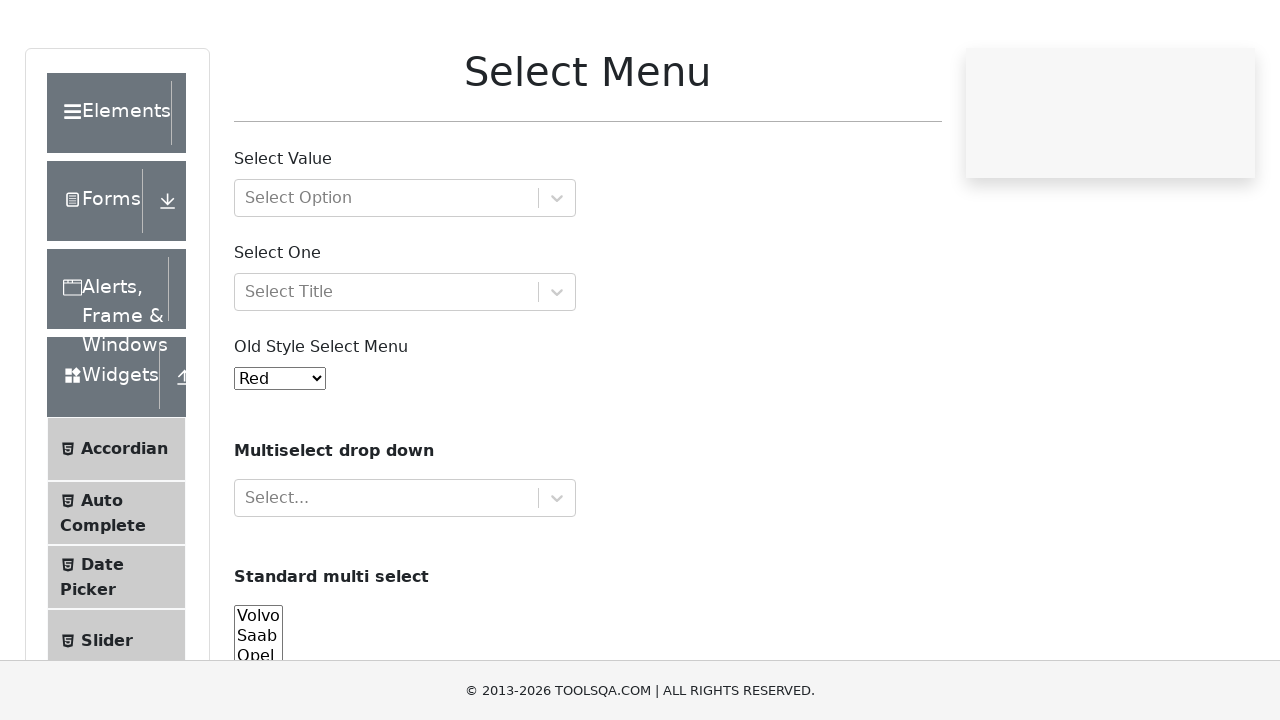

Selected 'Yellow' from old select menu by visible text on #oldSelectMenu
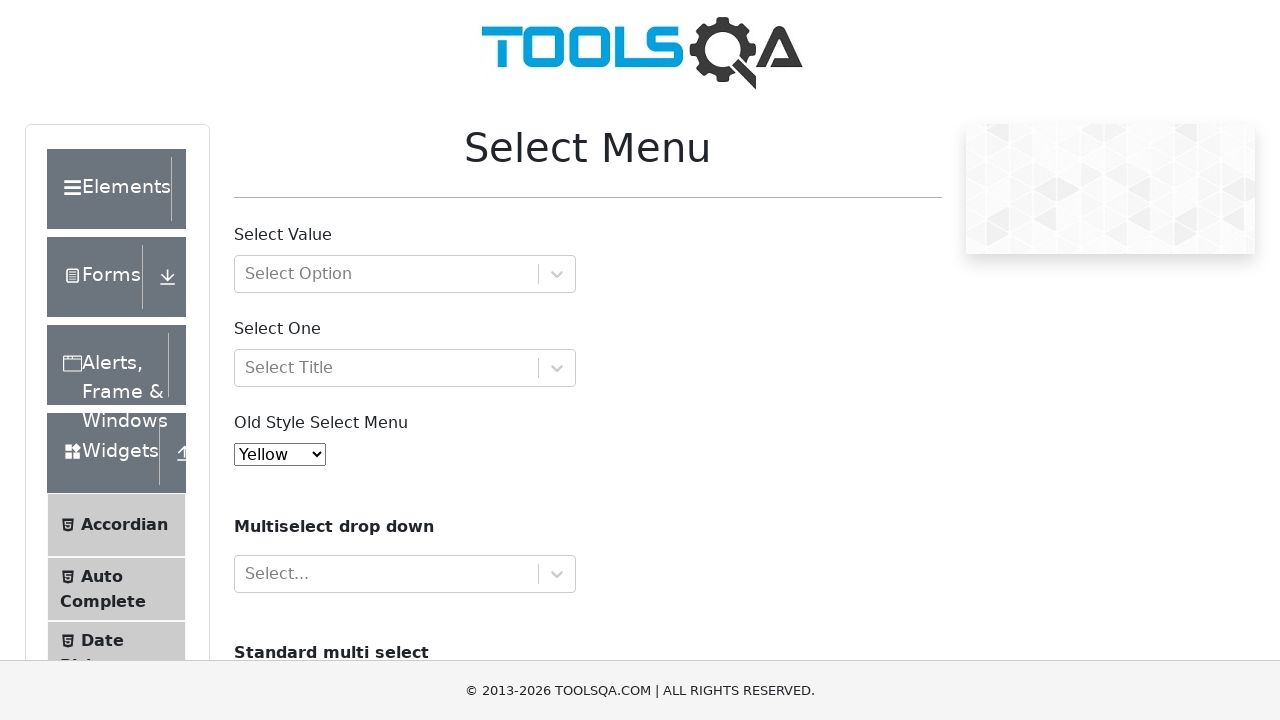

Selected first option (Volvo) from cars dropdown by index on #cars
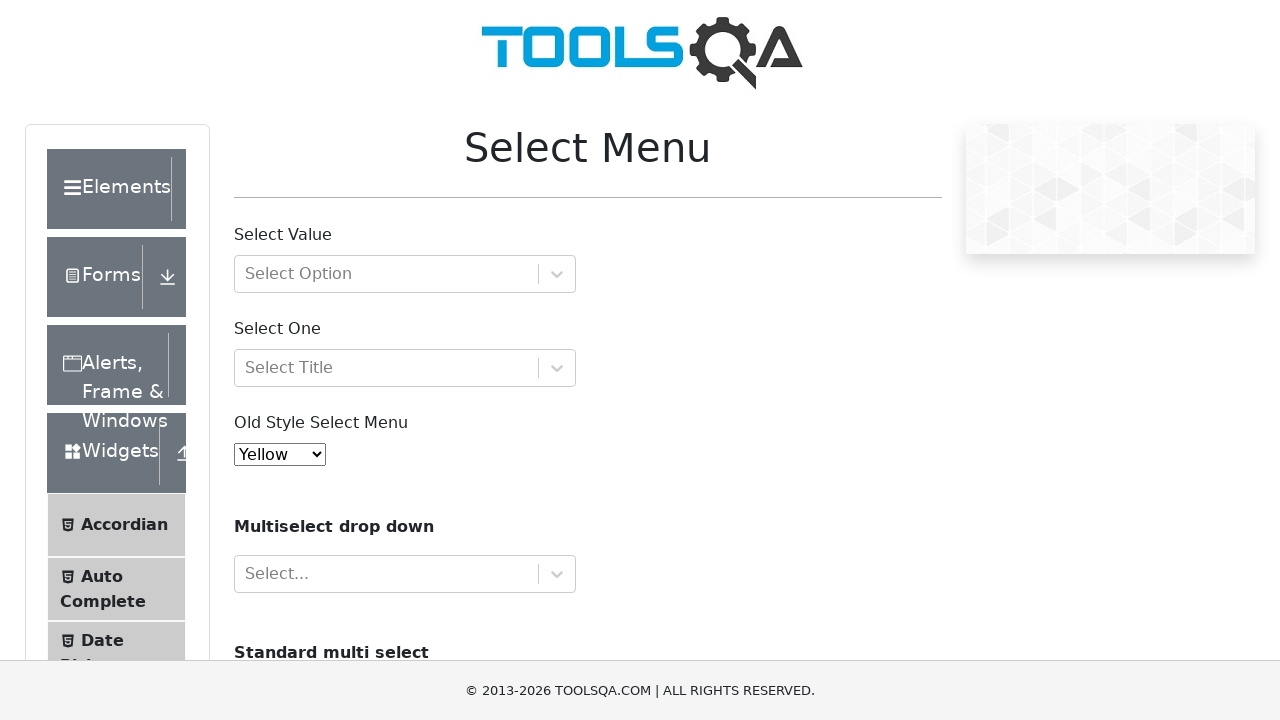

Selected 'Audi' from cars dropdown by value on #cars
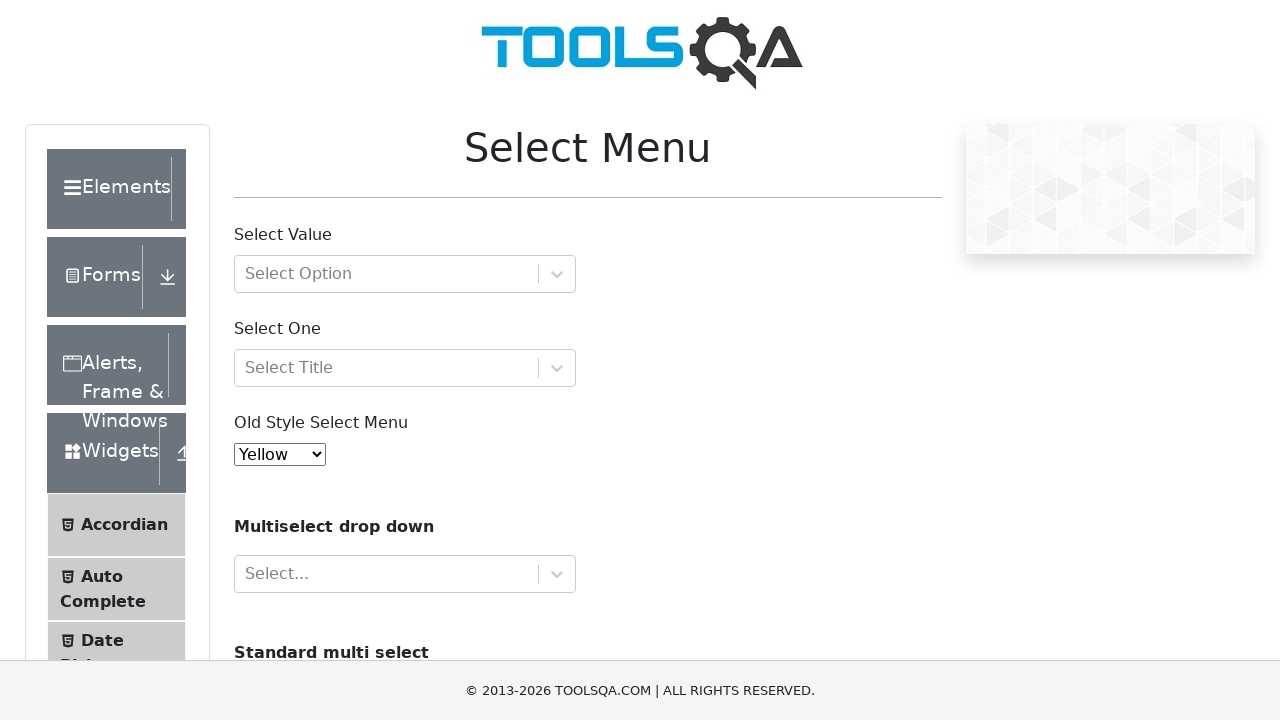

Verified that at least one option is checked in cars dropdown
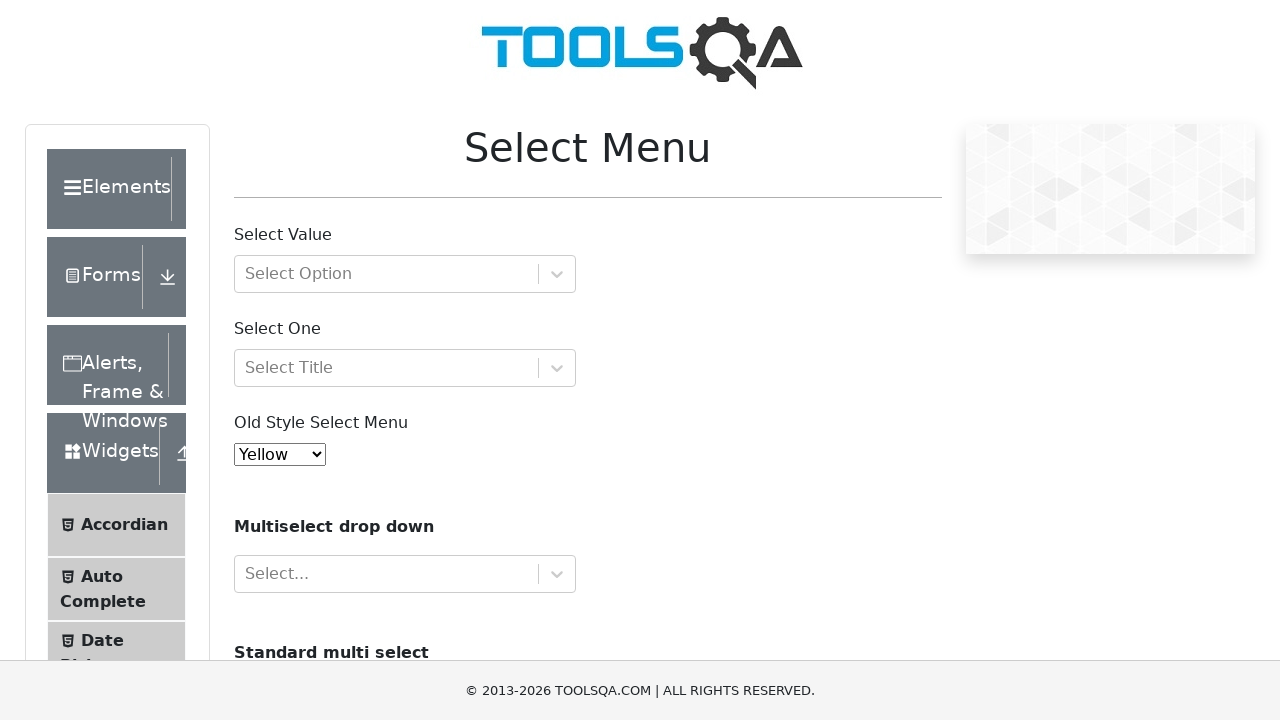

Deselected Volvo and confirmed only Audi is selected on #cars
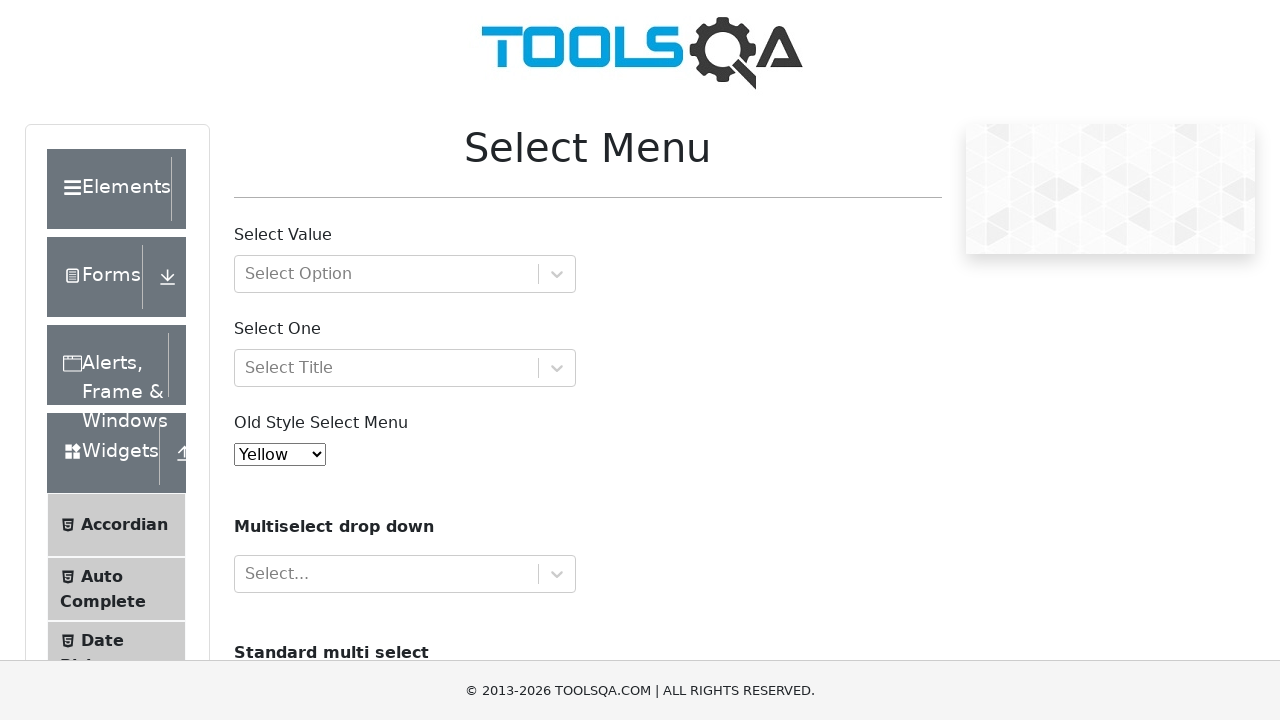

Validated that Audi option remains checked in final selection
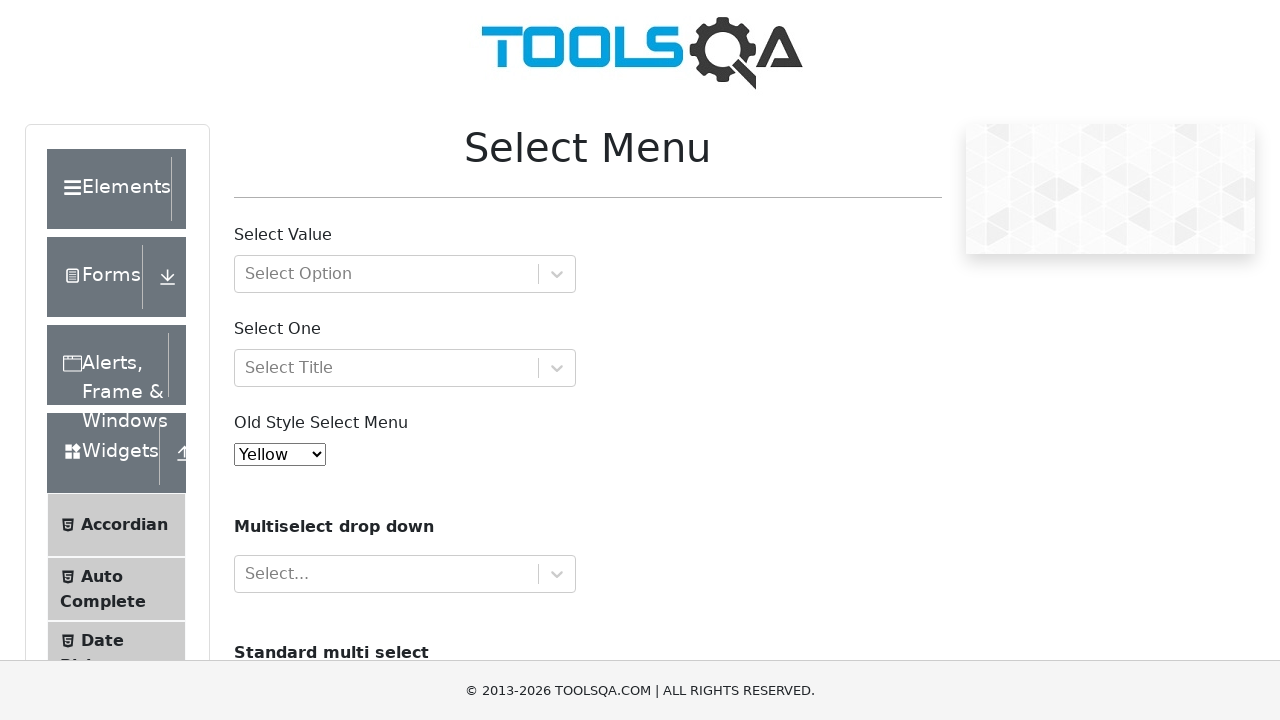

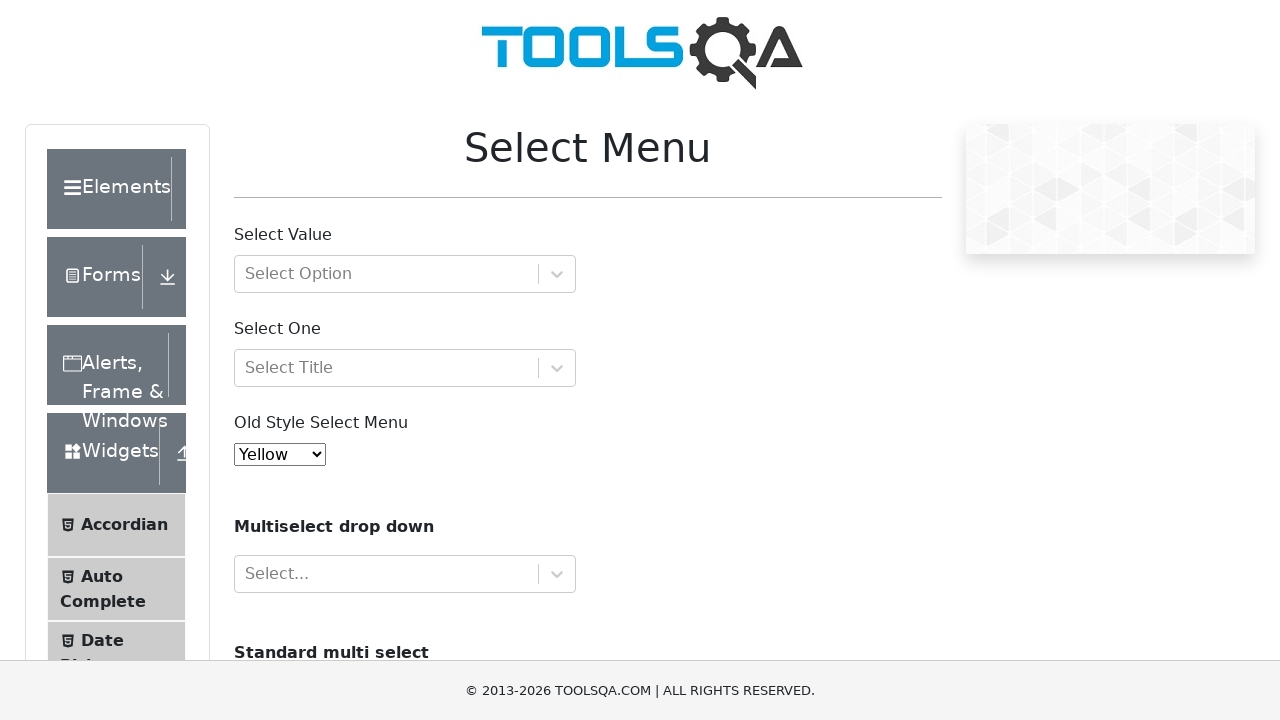